Tests JavaScript alert handling by entering text in a field, triggering an alert, accepting it, then triggering a confirm dialog and dismissing it.

Starting URL: https://rahulshettyacademy.com/AutomationPractice/

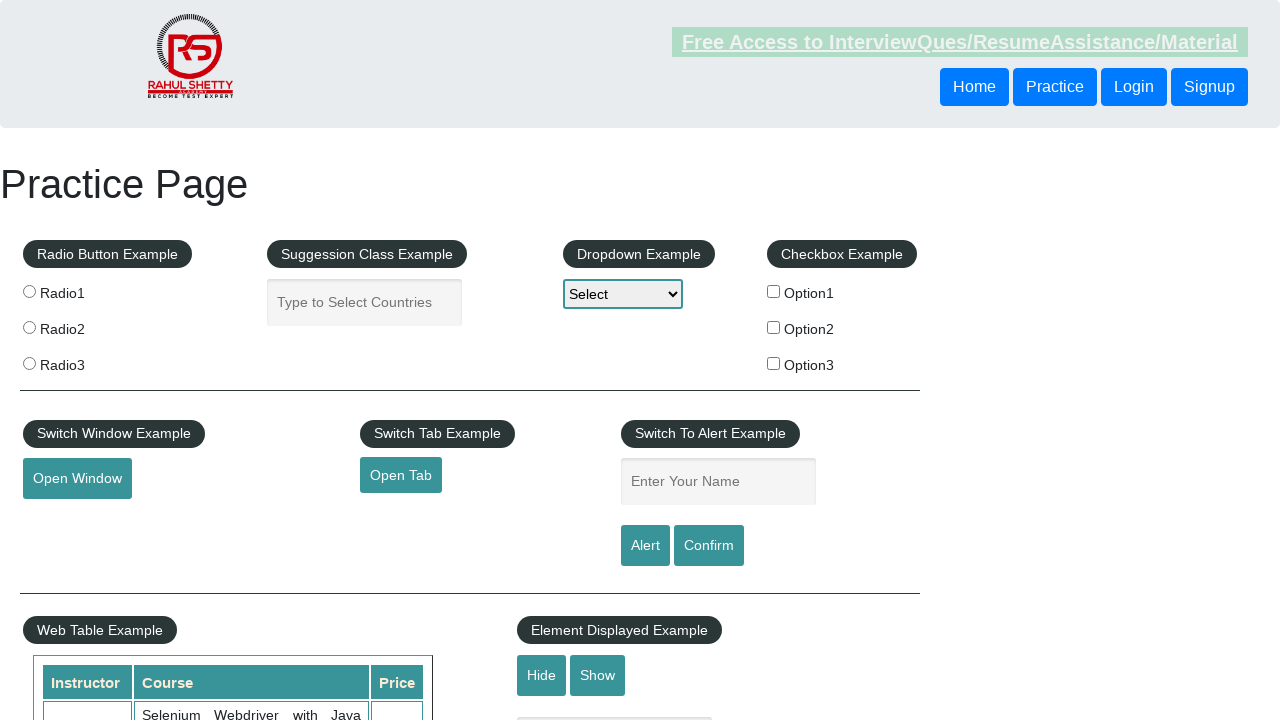

Filled name field with 'Nikhil' on #name
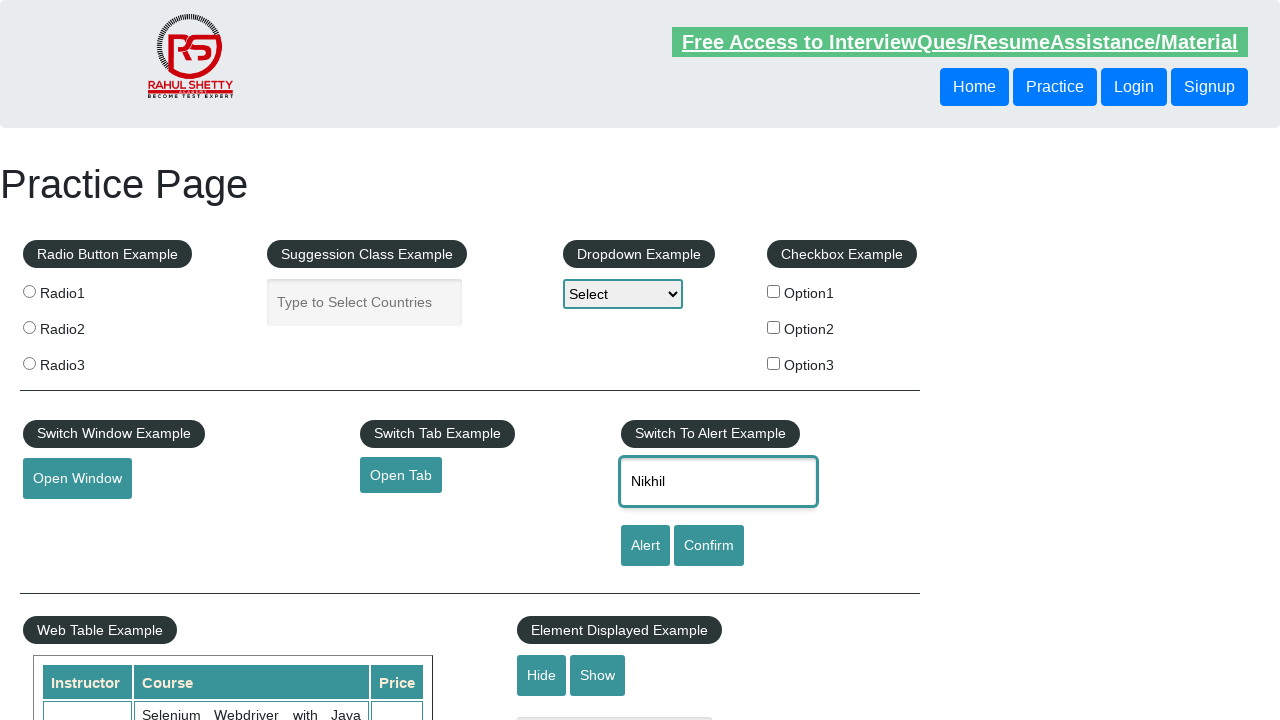

Clicked alert button to trigger JavaScript alert at (645, 546) on #alertbtn
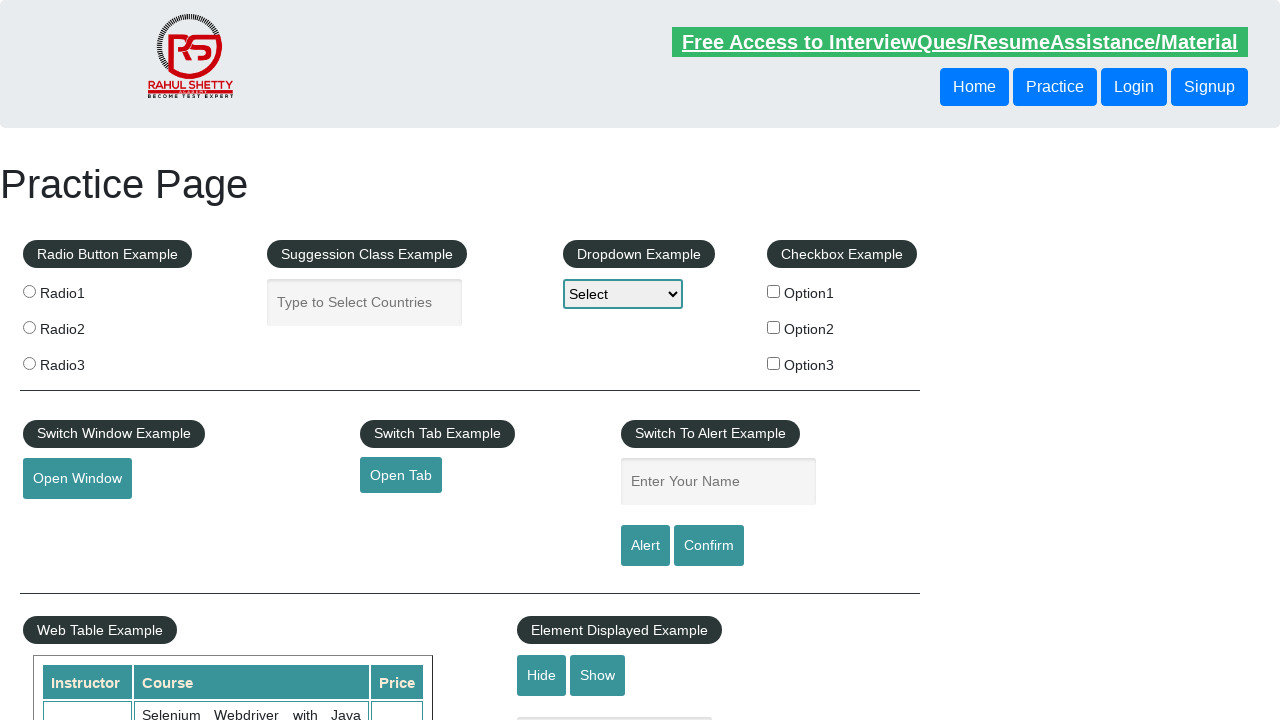

Set up dialog handler to accept alerts
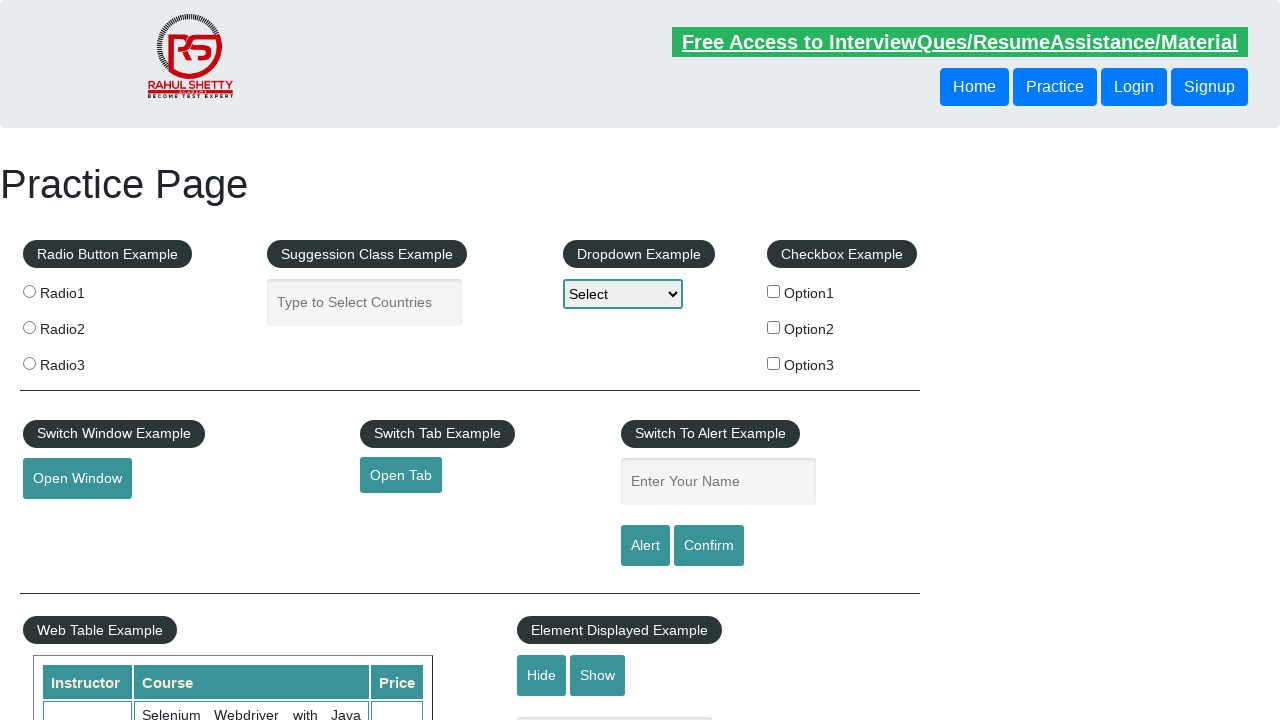

Set up one-time handler for alert dialog
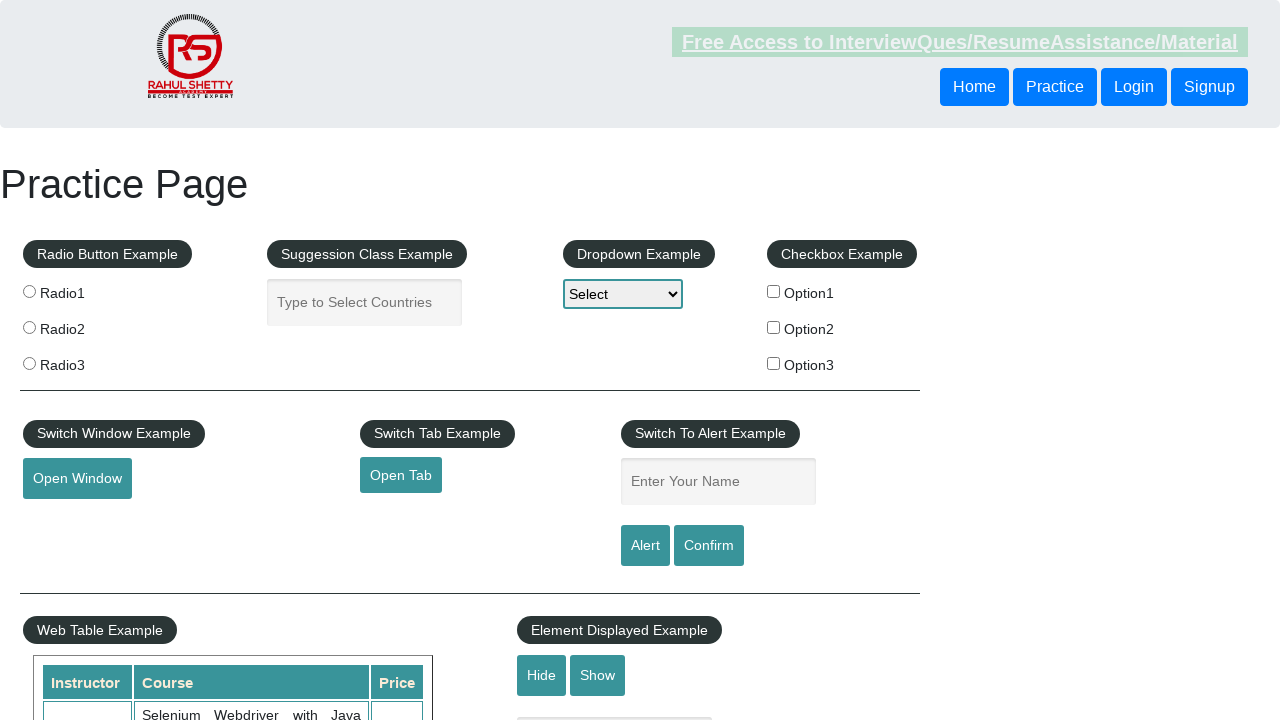

Clicked alert button to trigger alert dialog at (645, 546) on #alertbtn
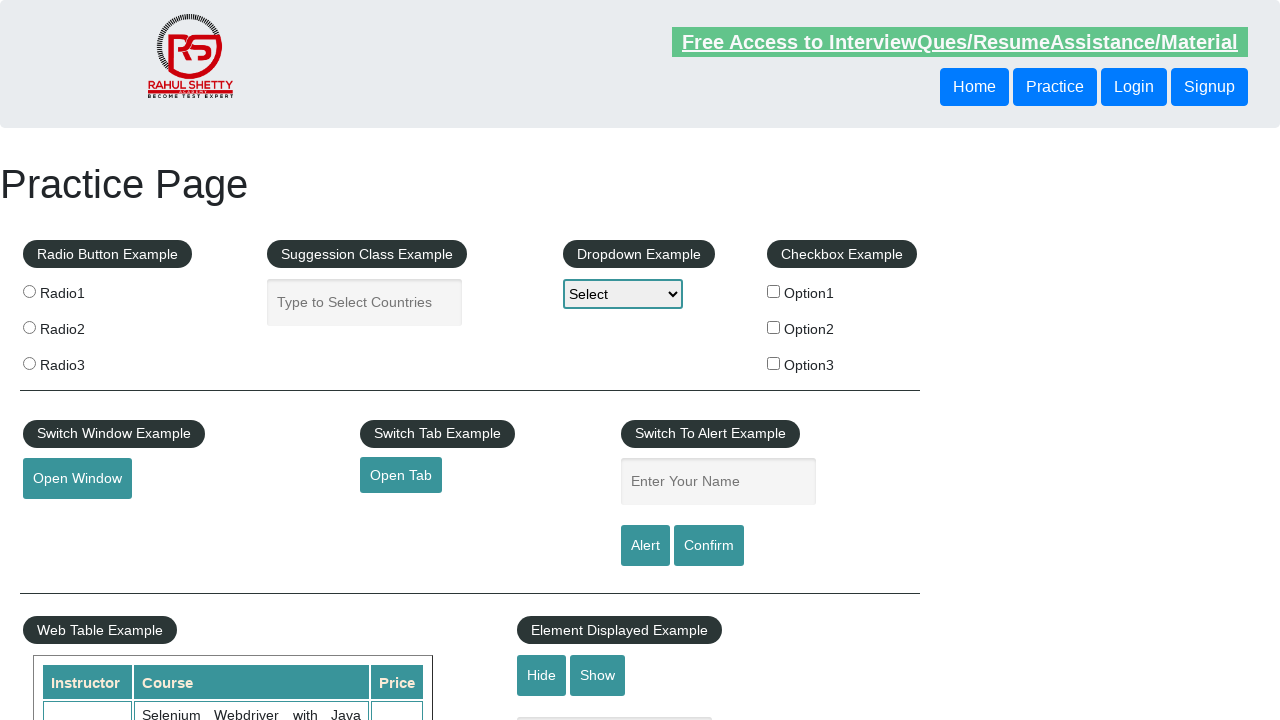

Waited 500ms for alert to be processed
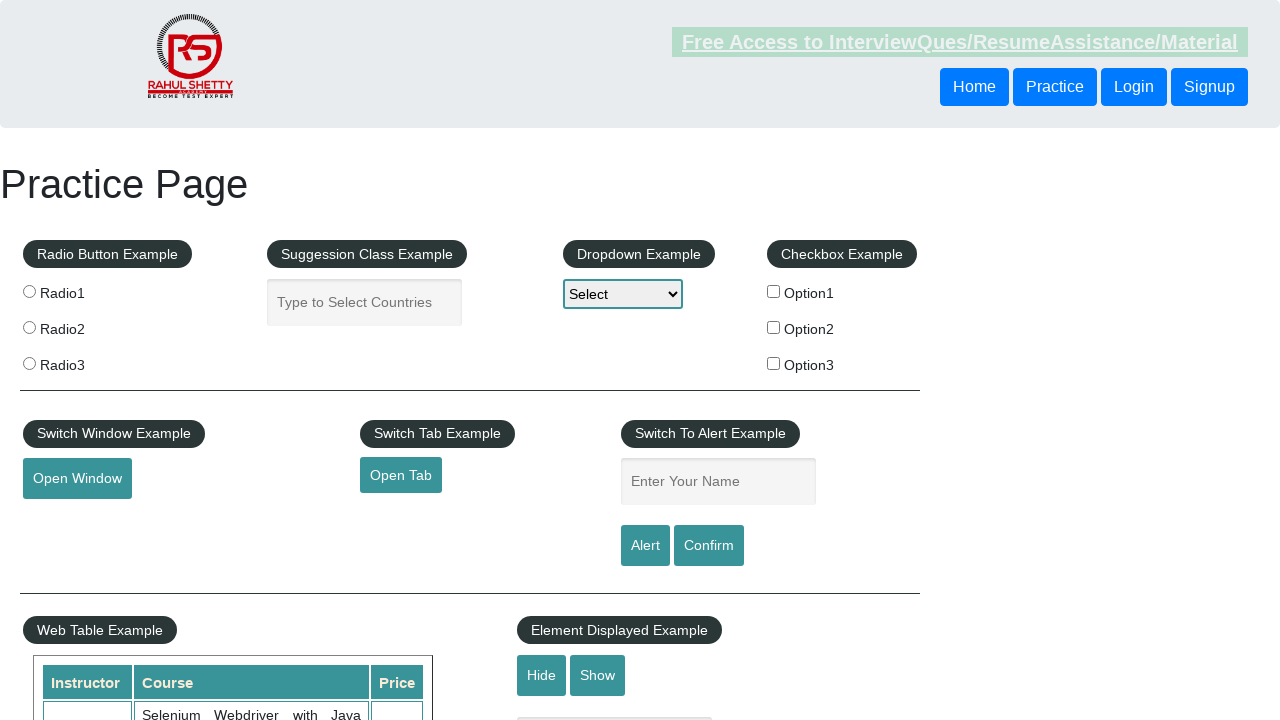

Set up one-time handler for confirm dialog to dismiss it
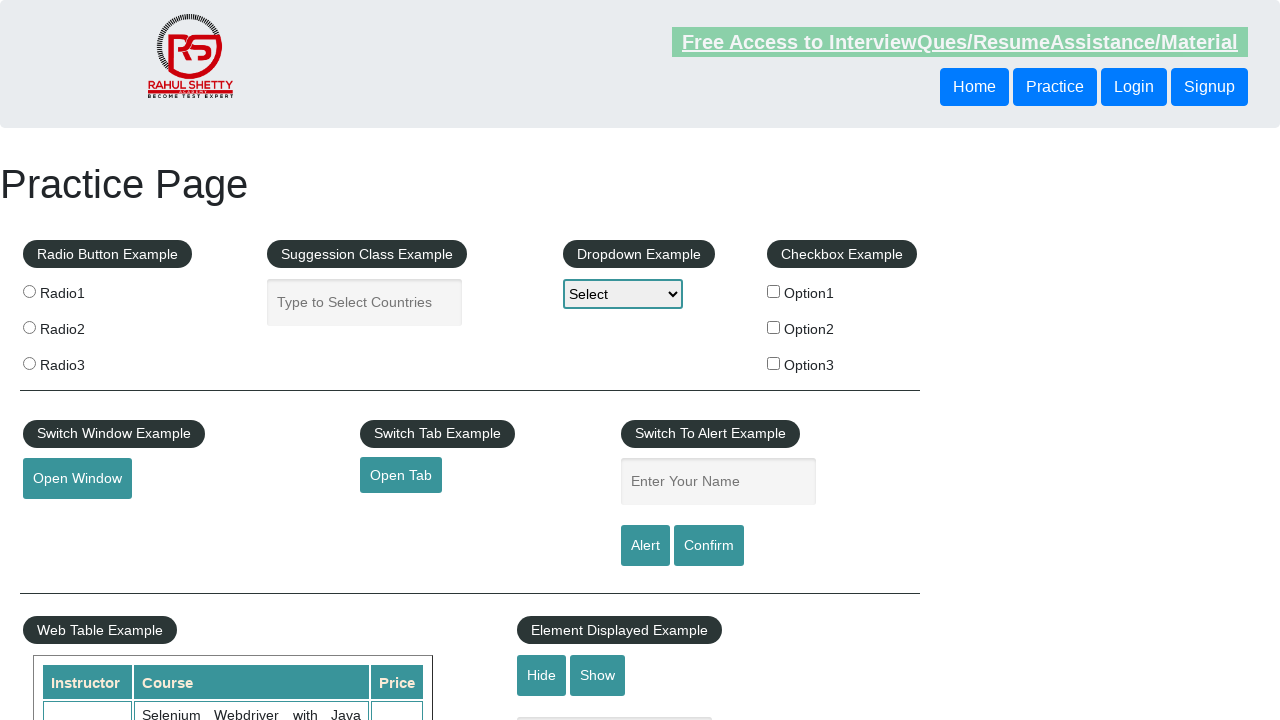

Clicked confirm button to trigger confirm dialog at (709, 546) on #confirmbtn
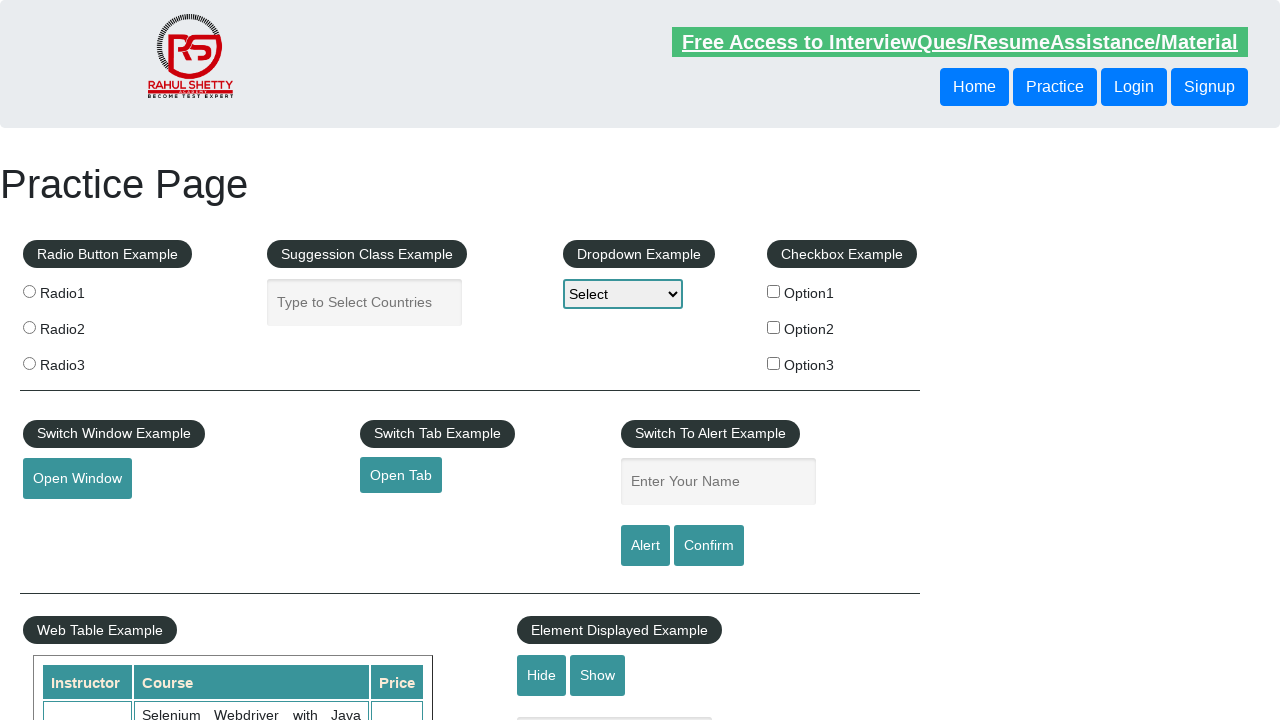

Waited 500ms for confirm dialog to be dismissed
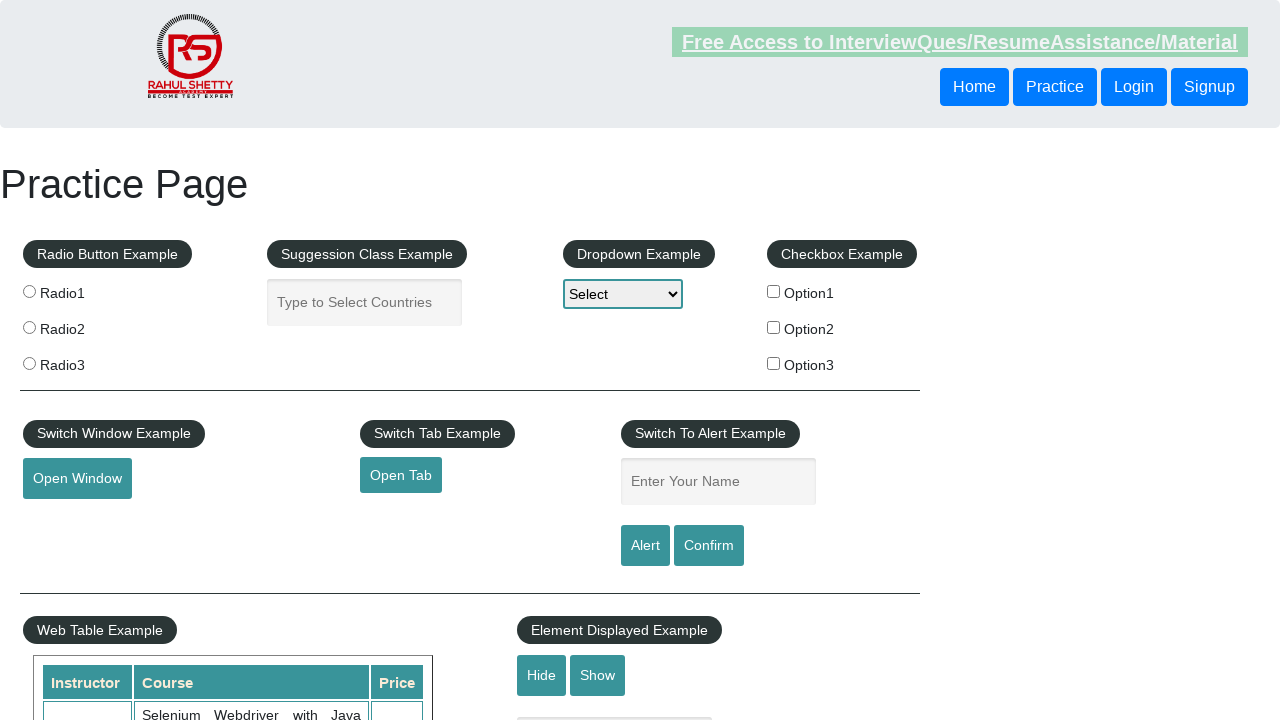

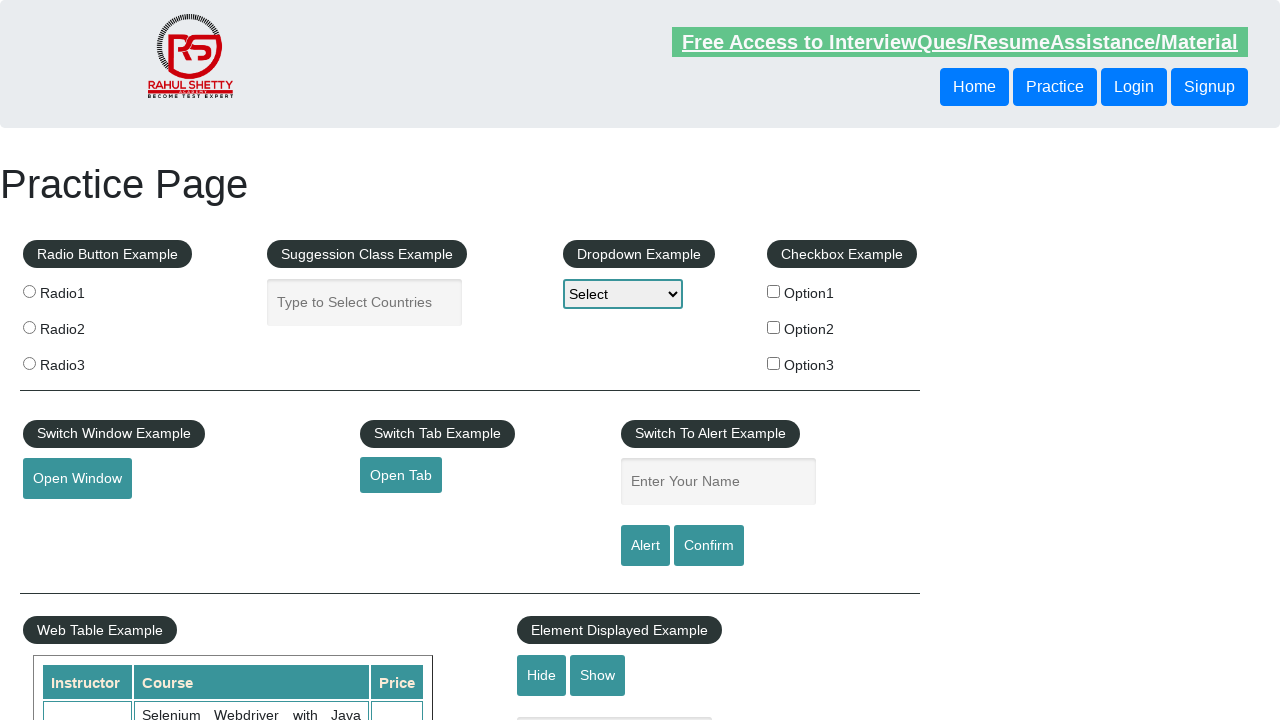